Tests the AngularJS homepage by entering a name in an input field and verifying the greeting message updates correctly

Starting URL: http://www.angularjs.org

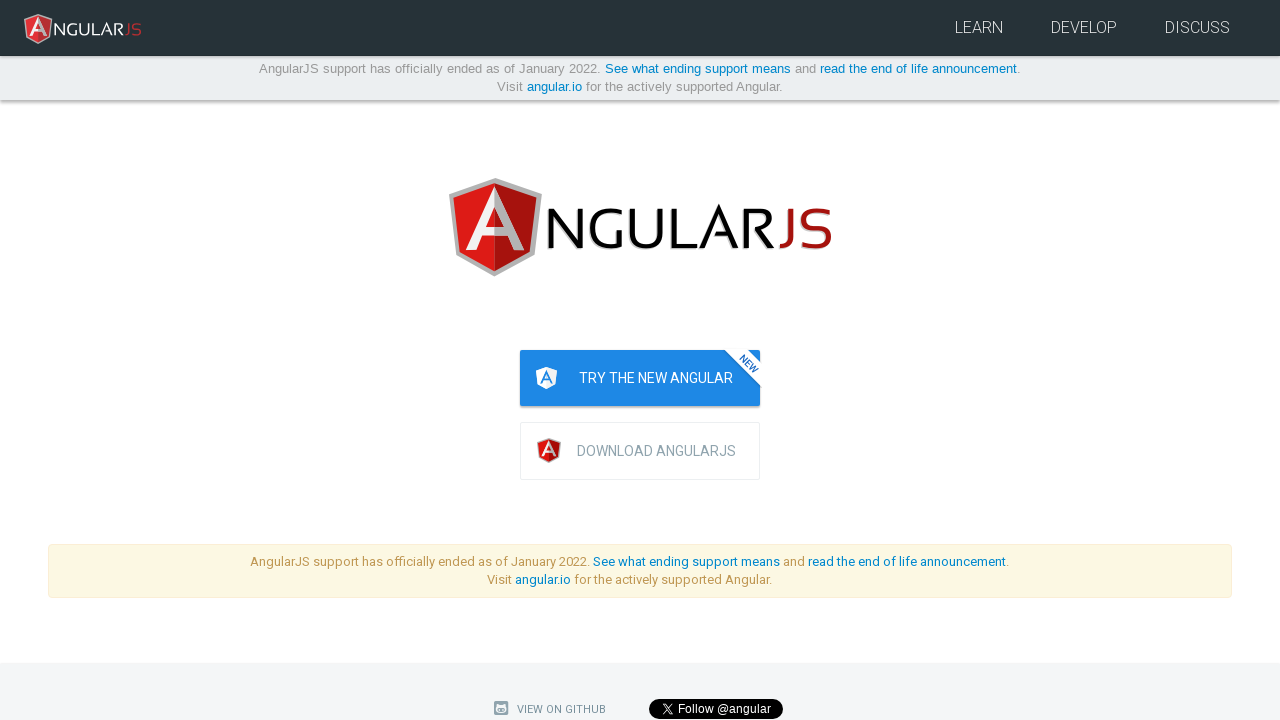

Navigated to AngularJS homepage
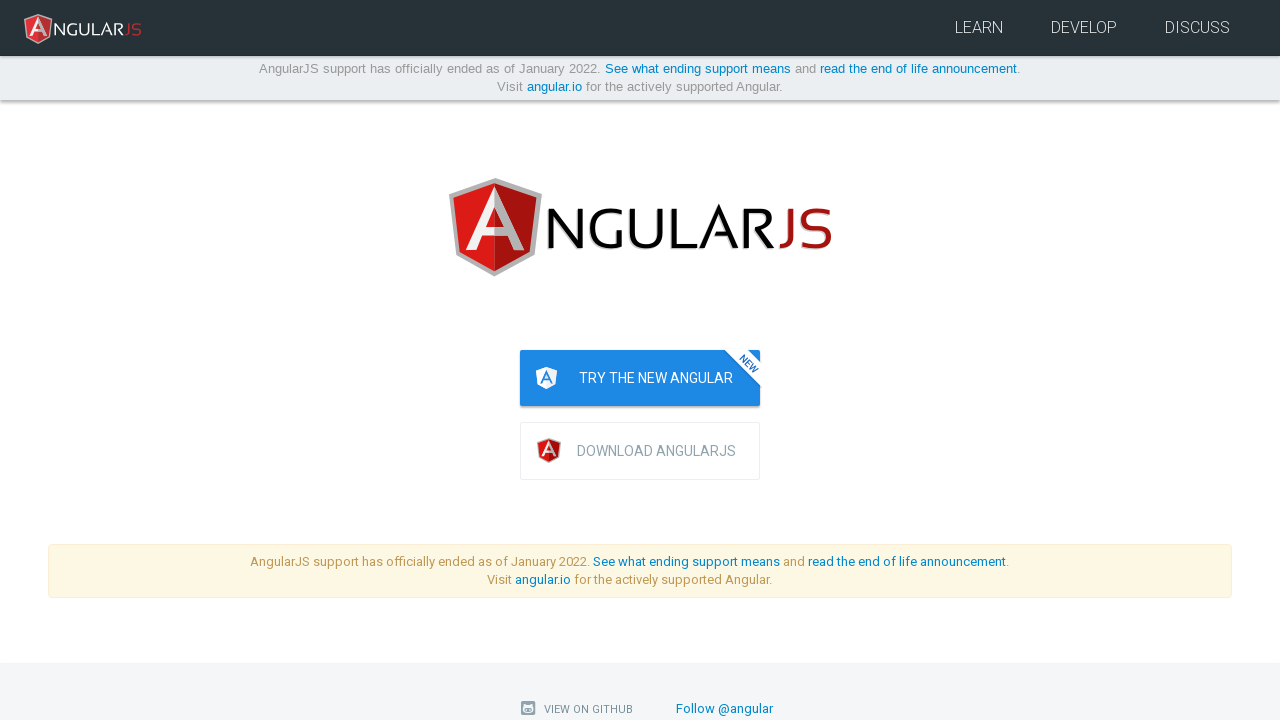

Entered 'Julie' in the yourName input field on input[ng-model='yourName']
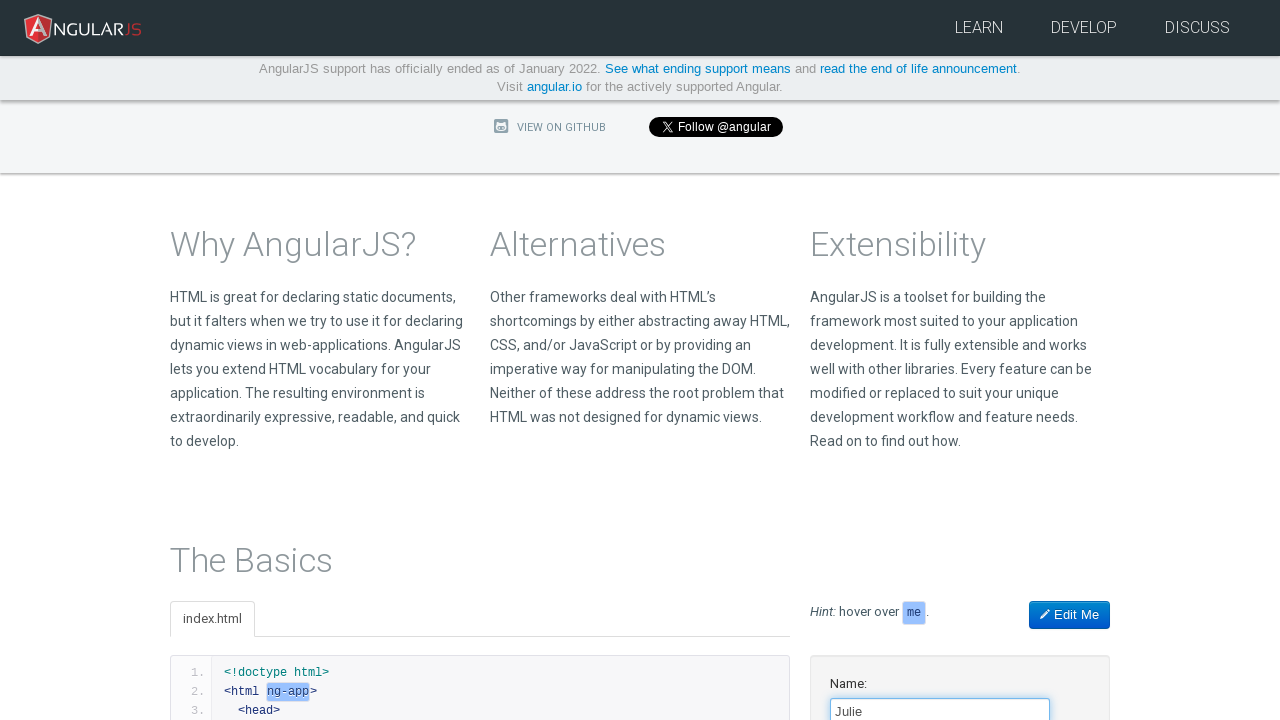

Verified greeting message 'Hello Julie!' appeared
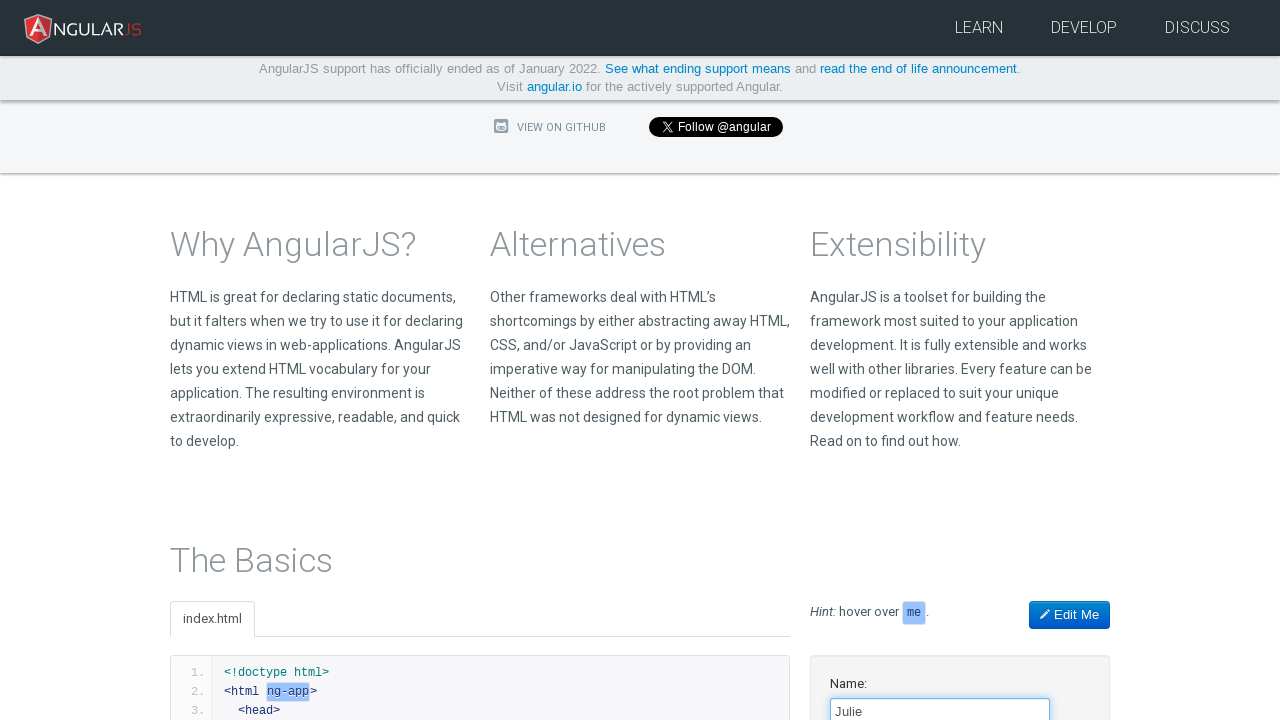

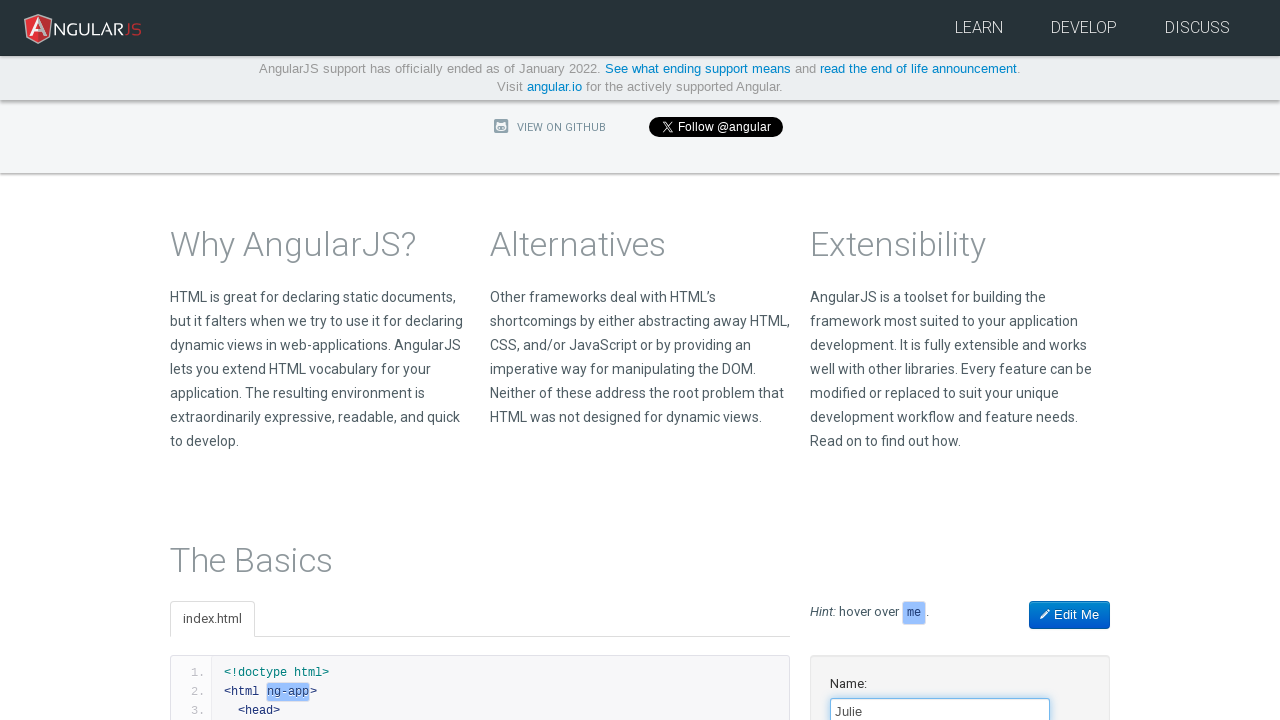